Tests drag and drop functionality by dragging element A to element B's position on a demo page

Starting URL: http://the-internet.herokuapp.com/drag_and_drop

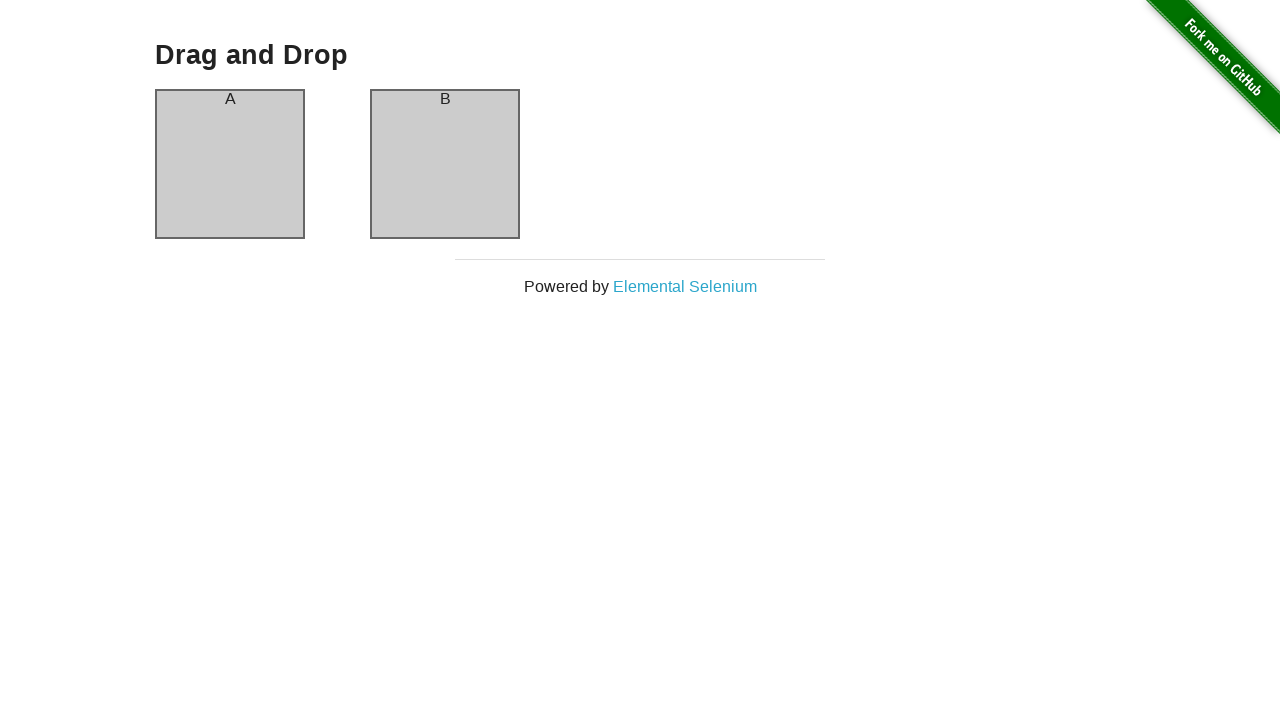

Waited for element A to be visible
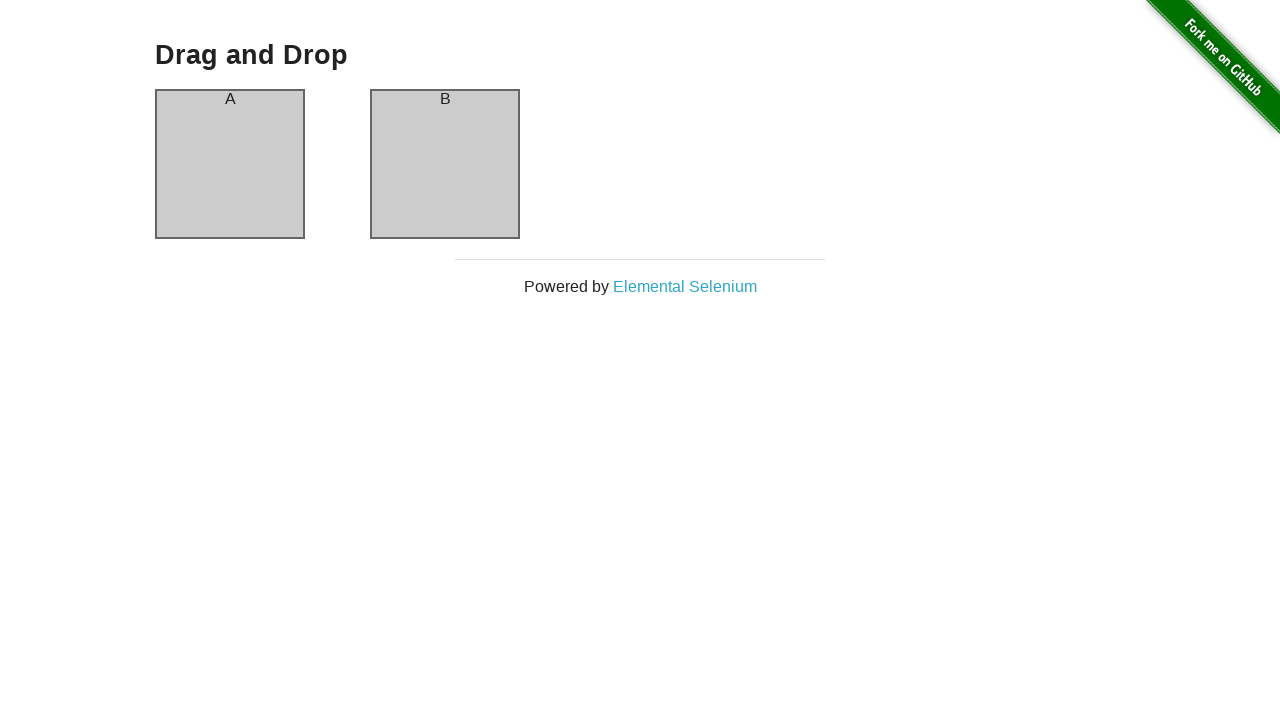

Waited for element B to be visible
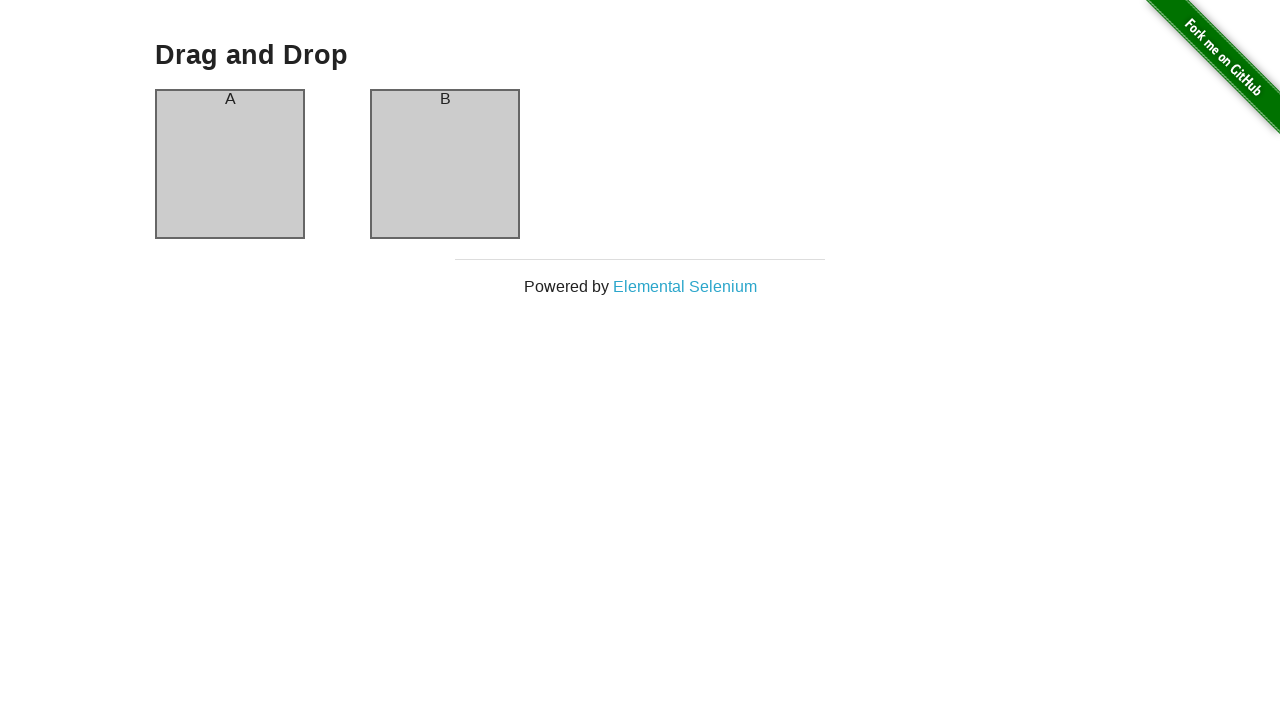

Dragged element A to element B's position at (445, 164)
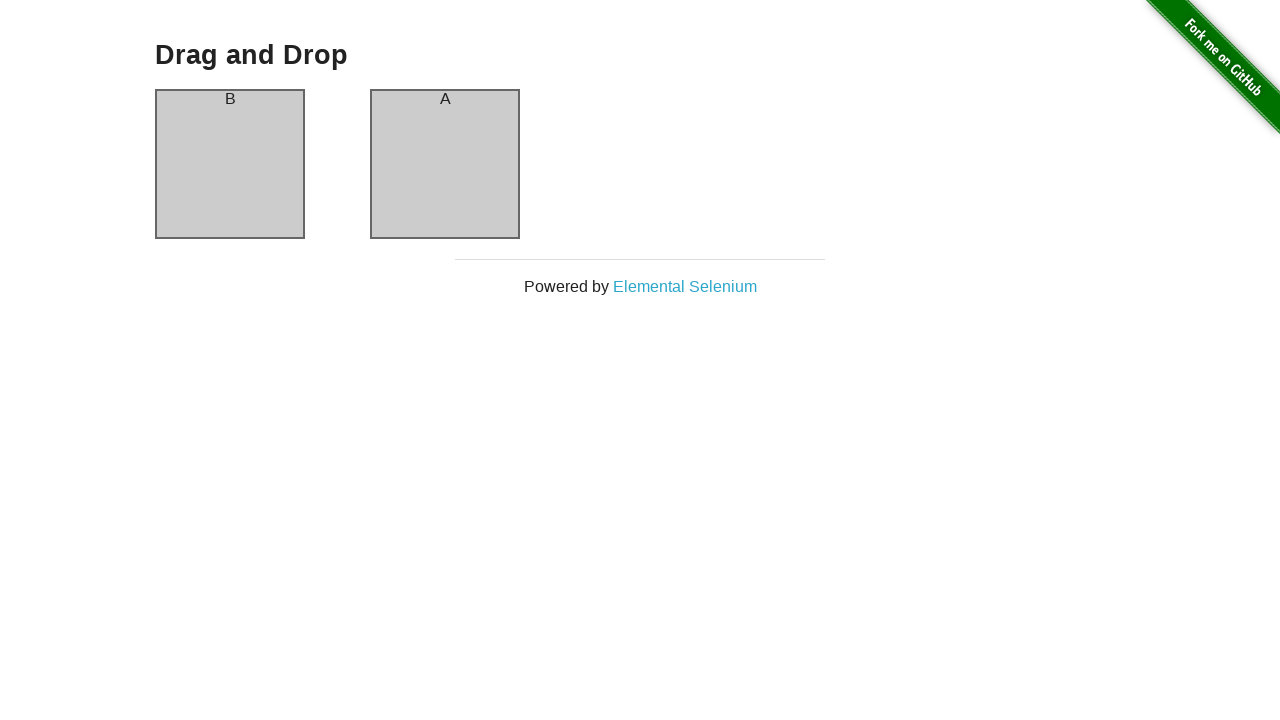

Verified drag and drop was successful - element A now shows 'B' text
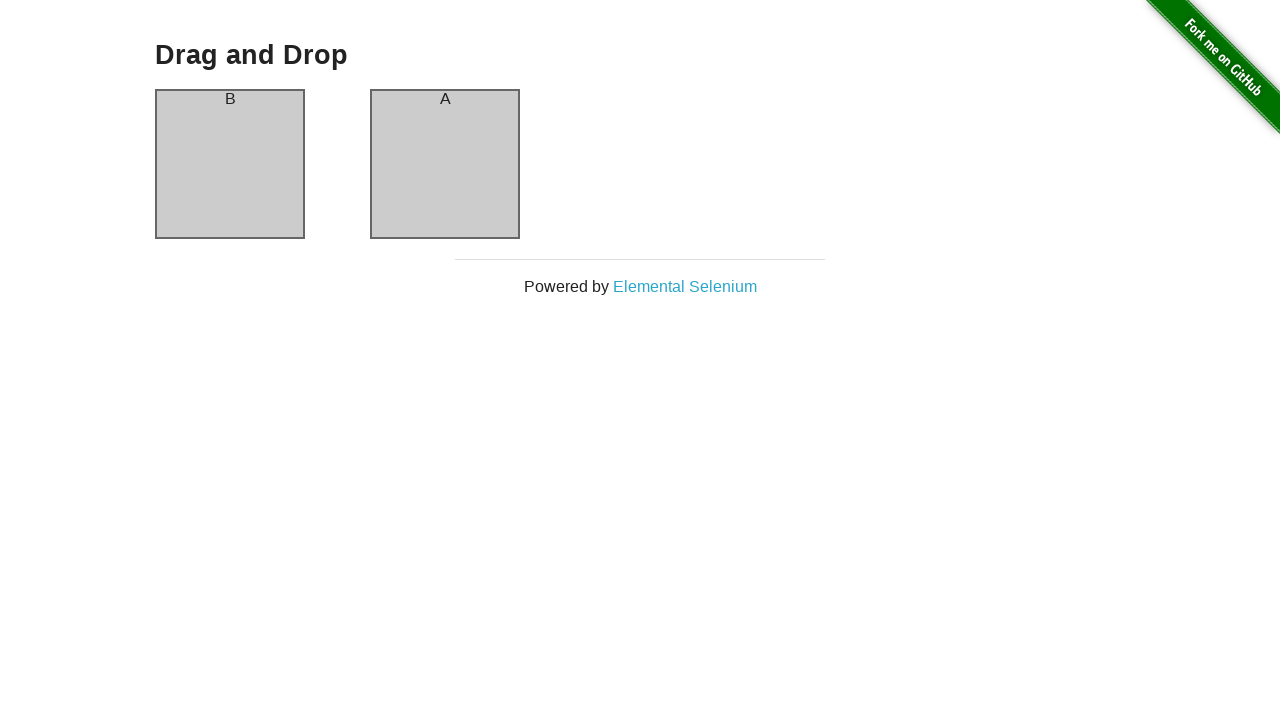

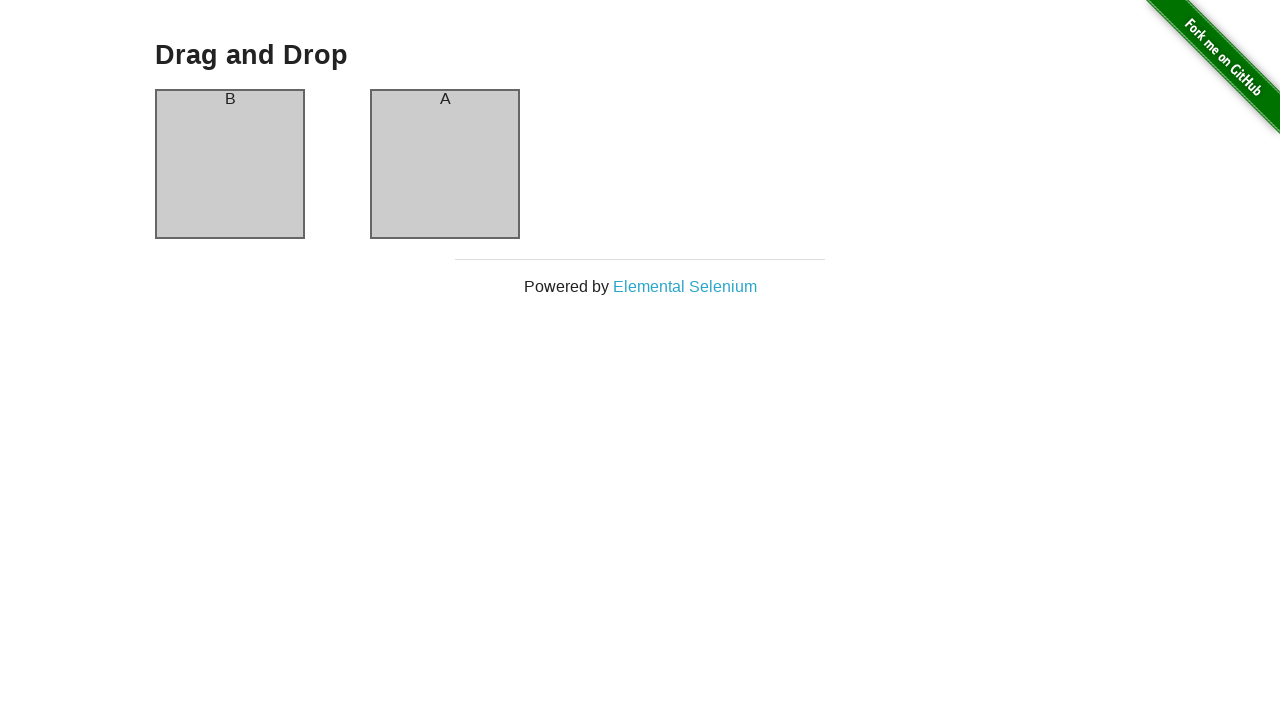